Navigates to the Daraz Bangladesh e-commerce website homepage

Starting URL: https://www.daraz.com.bd/

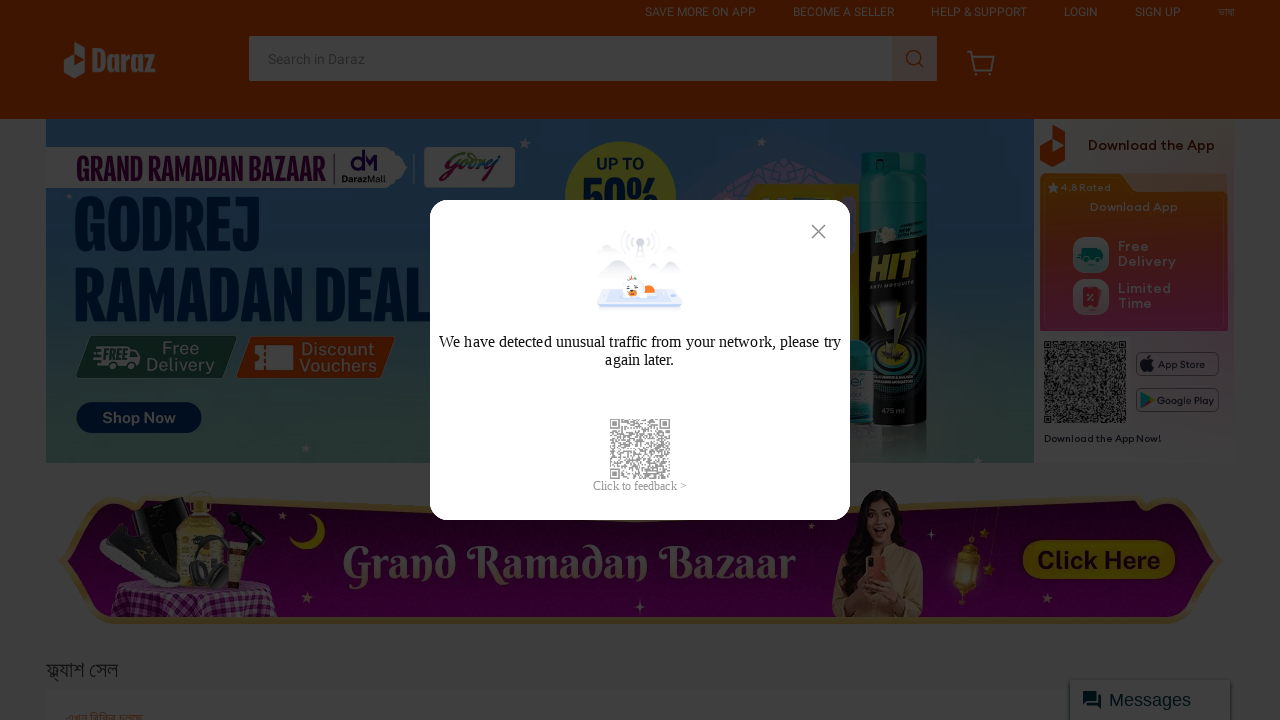

Navigated to Daraz Bangladesh homepage
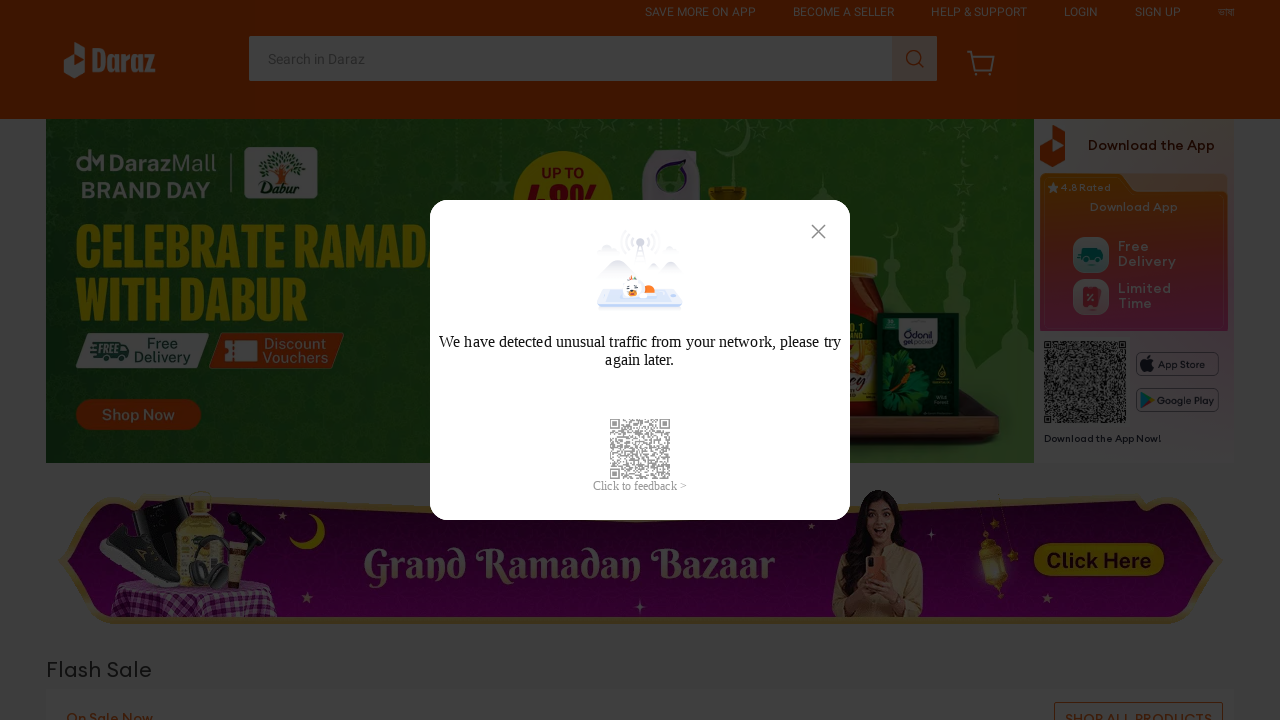

Waited for page to load completely
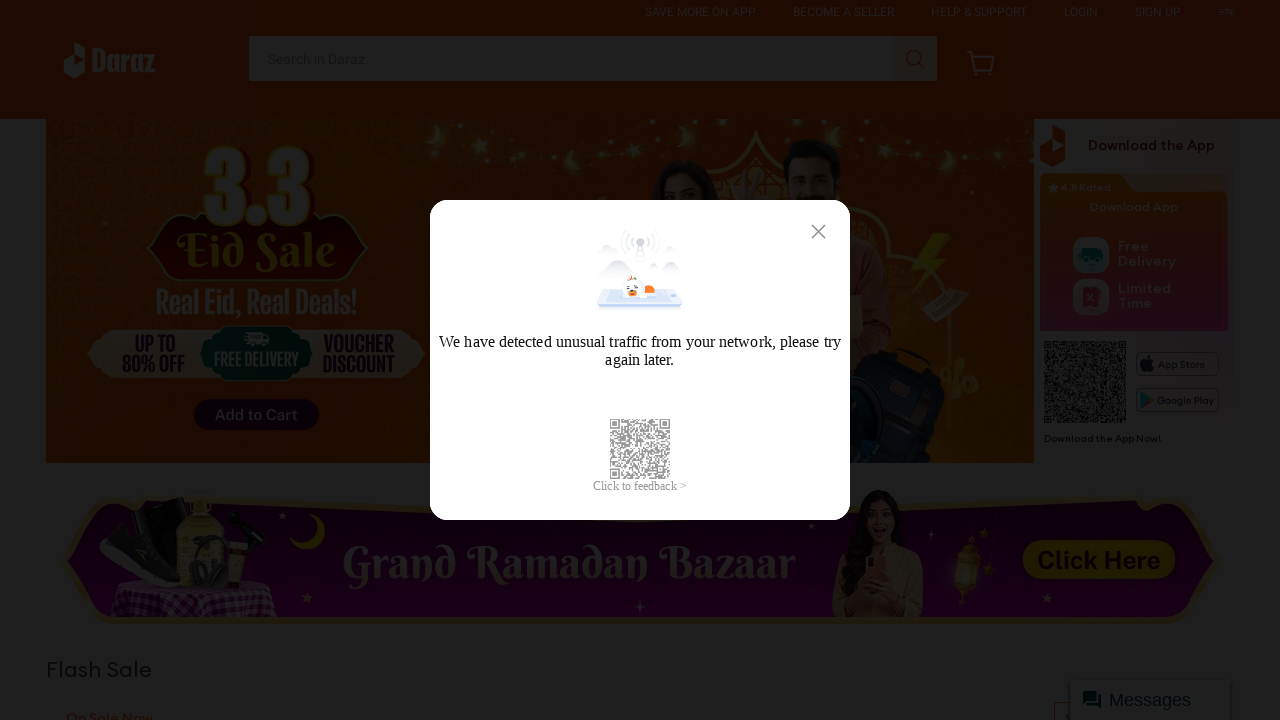

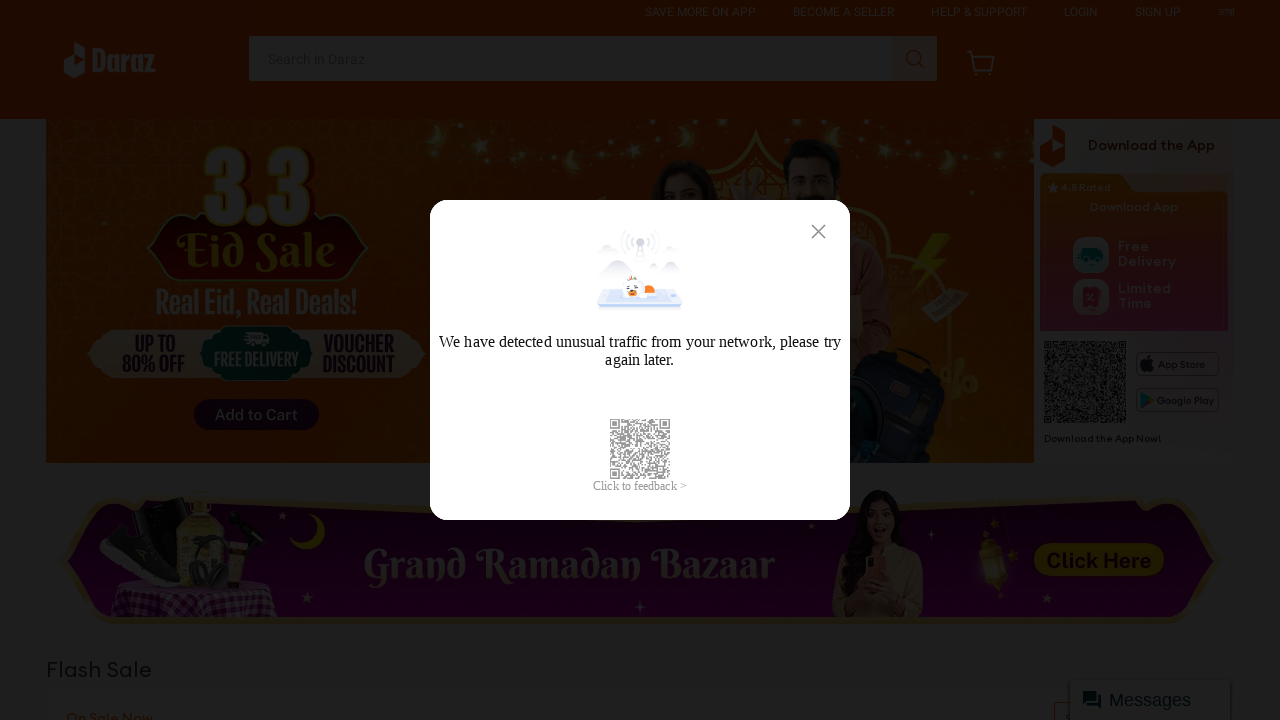